Navigates to ESPN Fantasy Football live draft results page and clicks through multiple pages of results using the pagination next button, verifying the table loads on each page.

Starting URL: https://fantasy.espn.com/football/livedraftresults

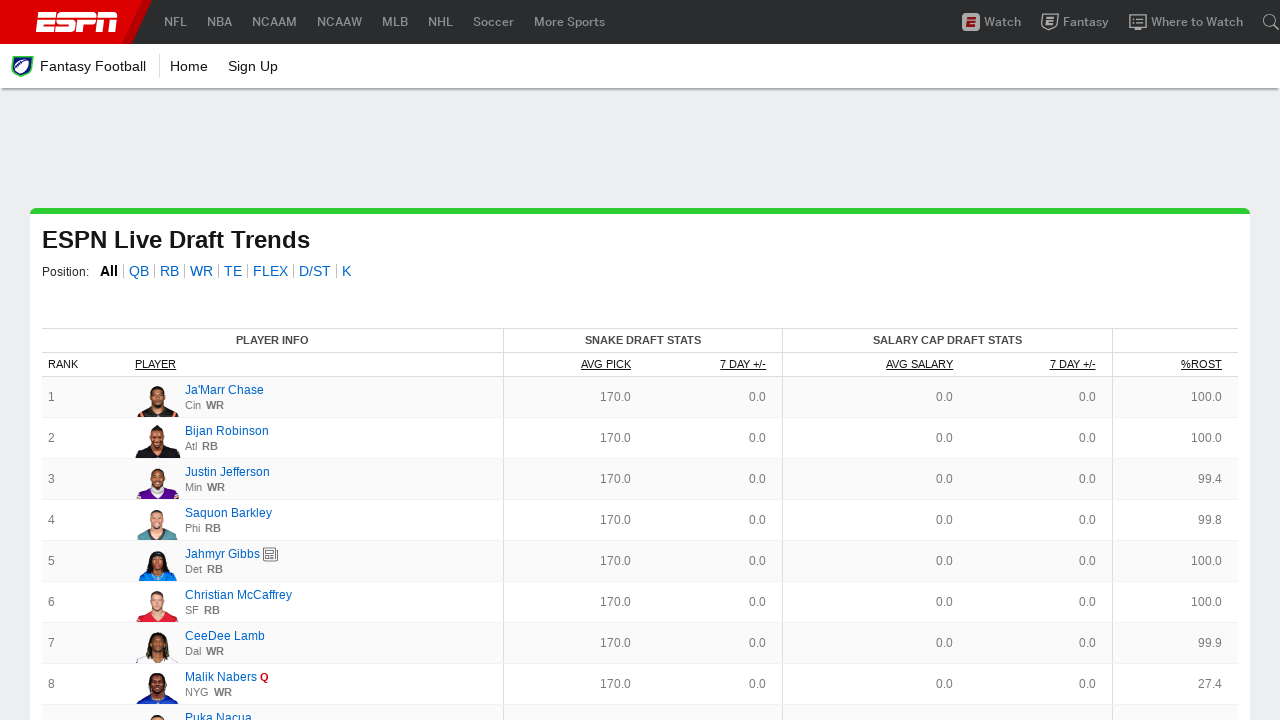

Waited 8 seconds for page to fully load
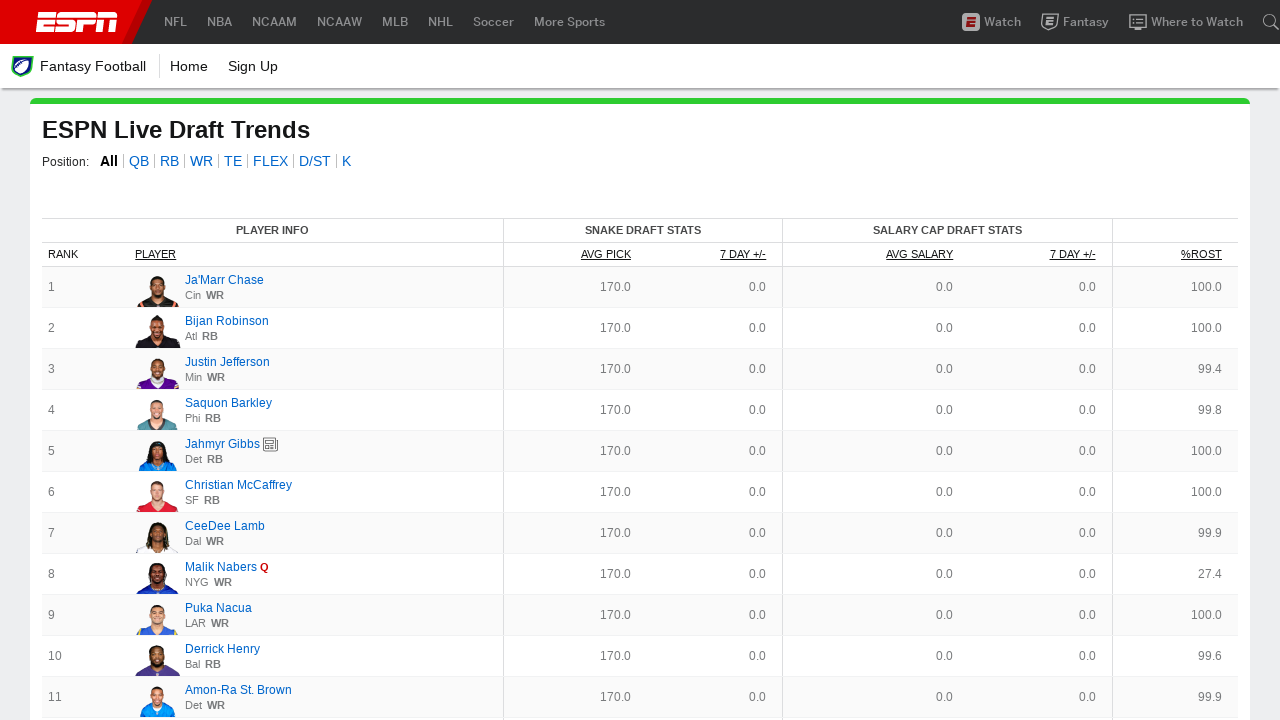

Navigation element appeared on page
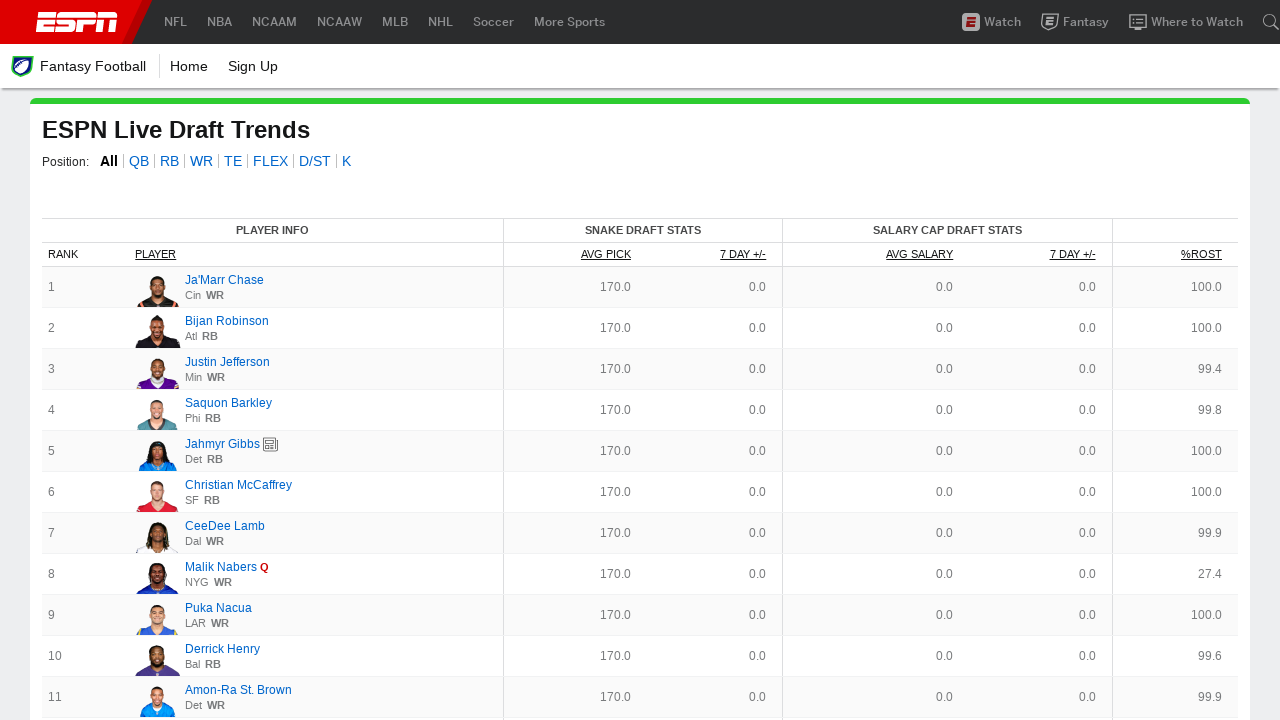

Located all navigation elements on page
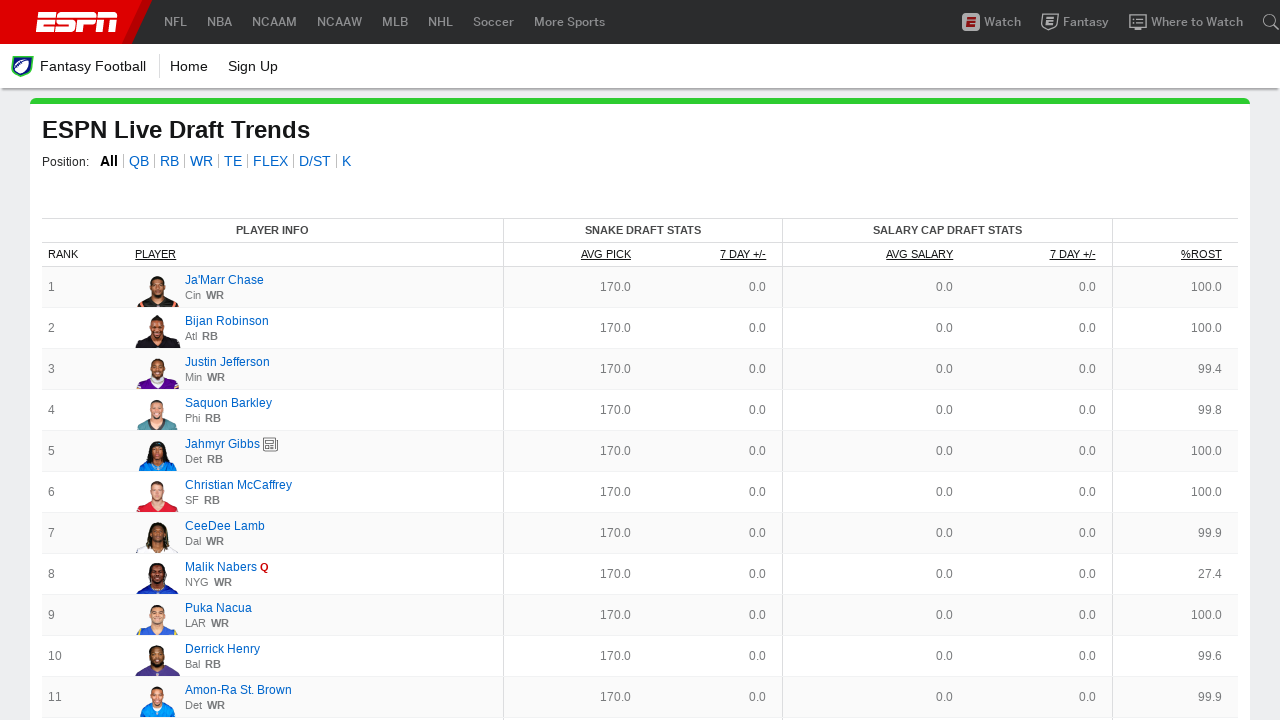

Identified pagination navigation element
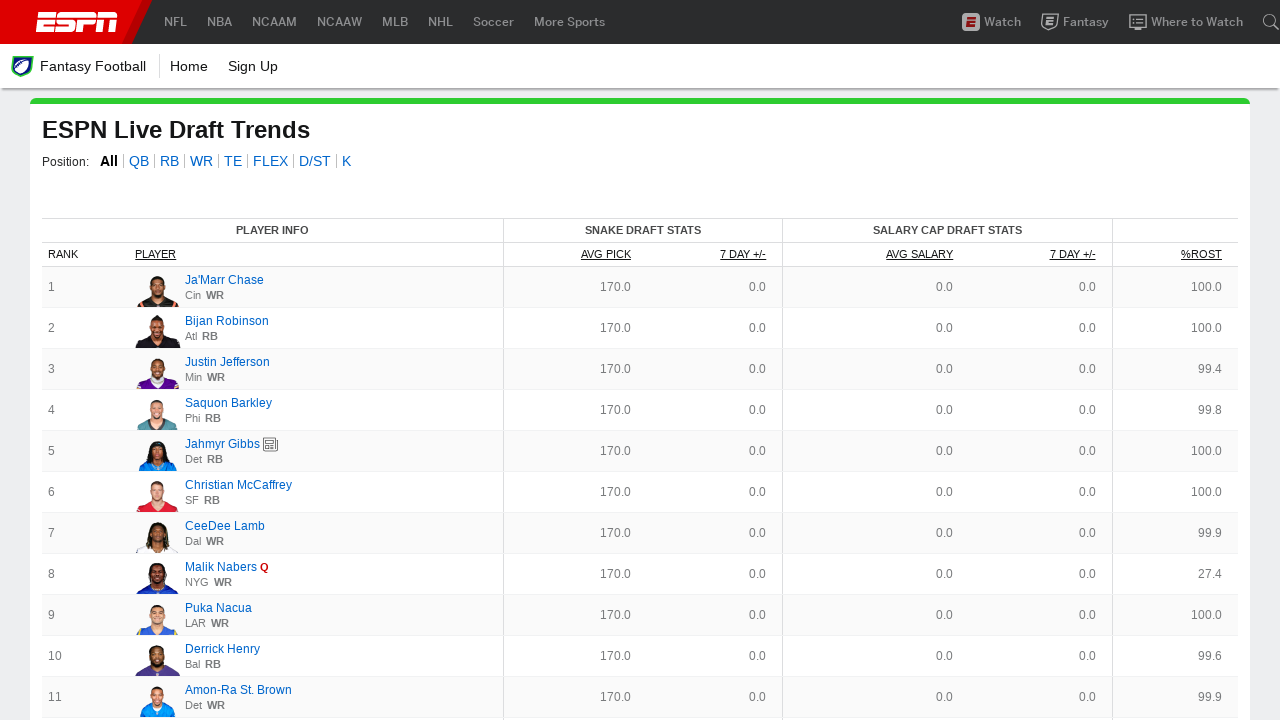

Located the 'next page' button in pagination
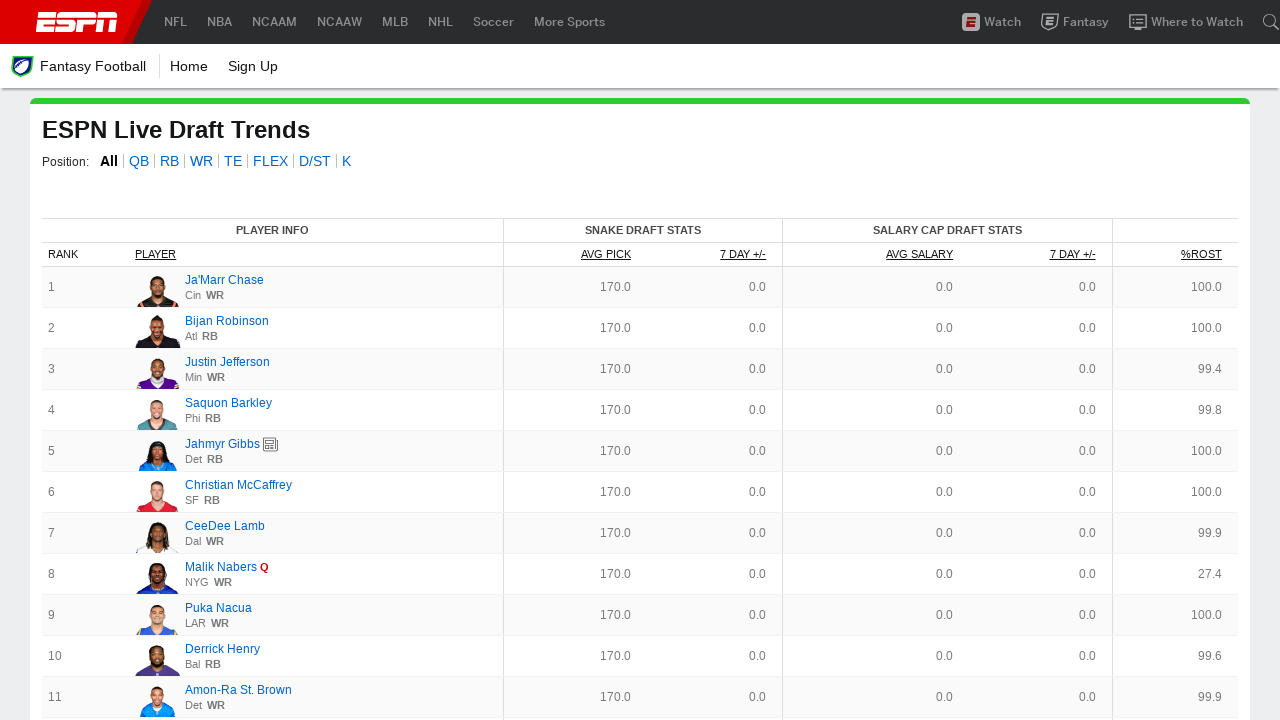

Initial draft results table loaded
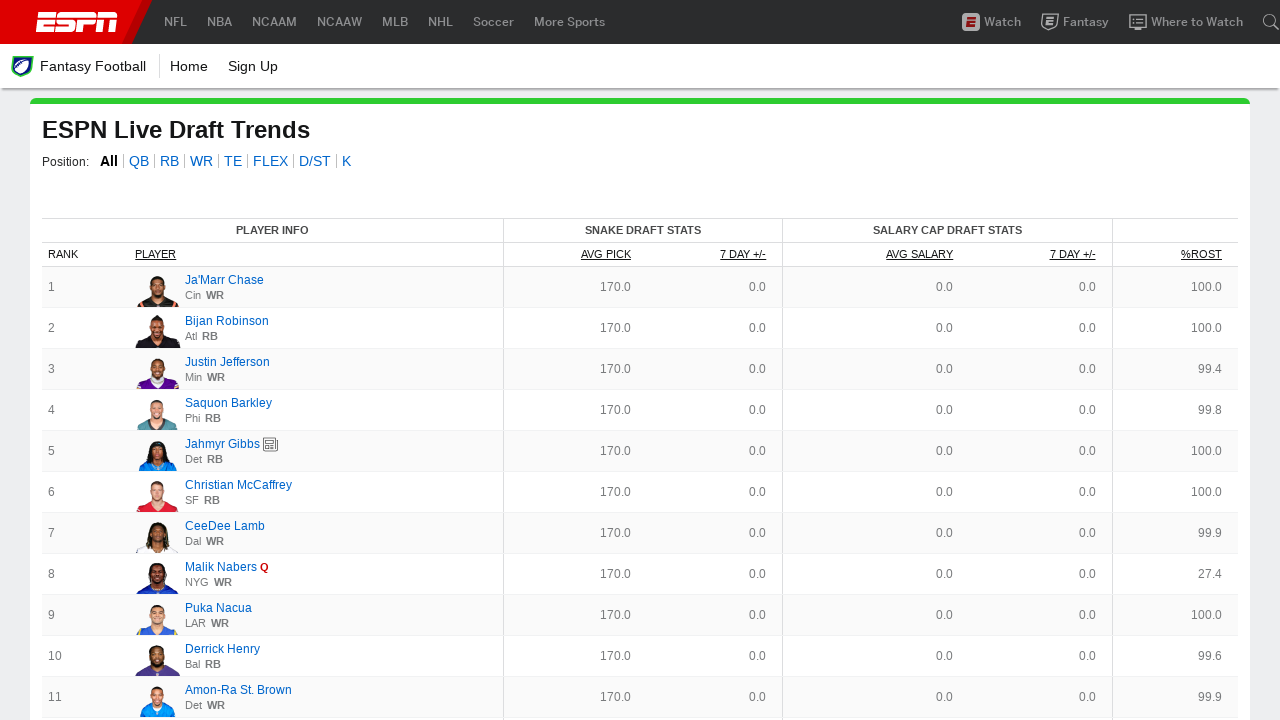

Verified table rows present on page 1
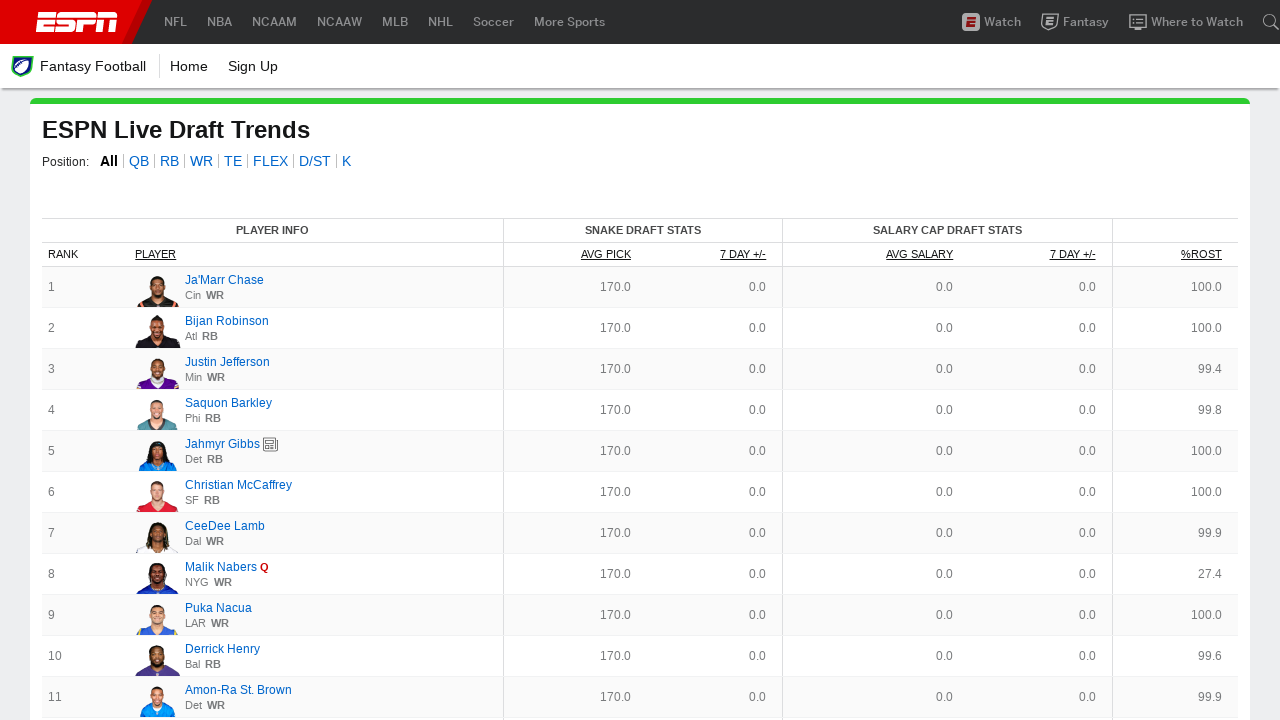

Clicked next button to navigate to page 2 at (785, 454) on nav >> nth=2 >> button >> nth=1
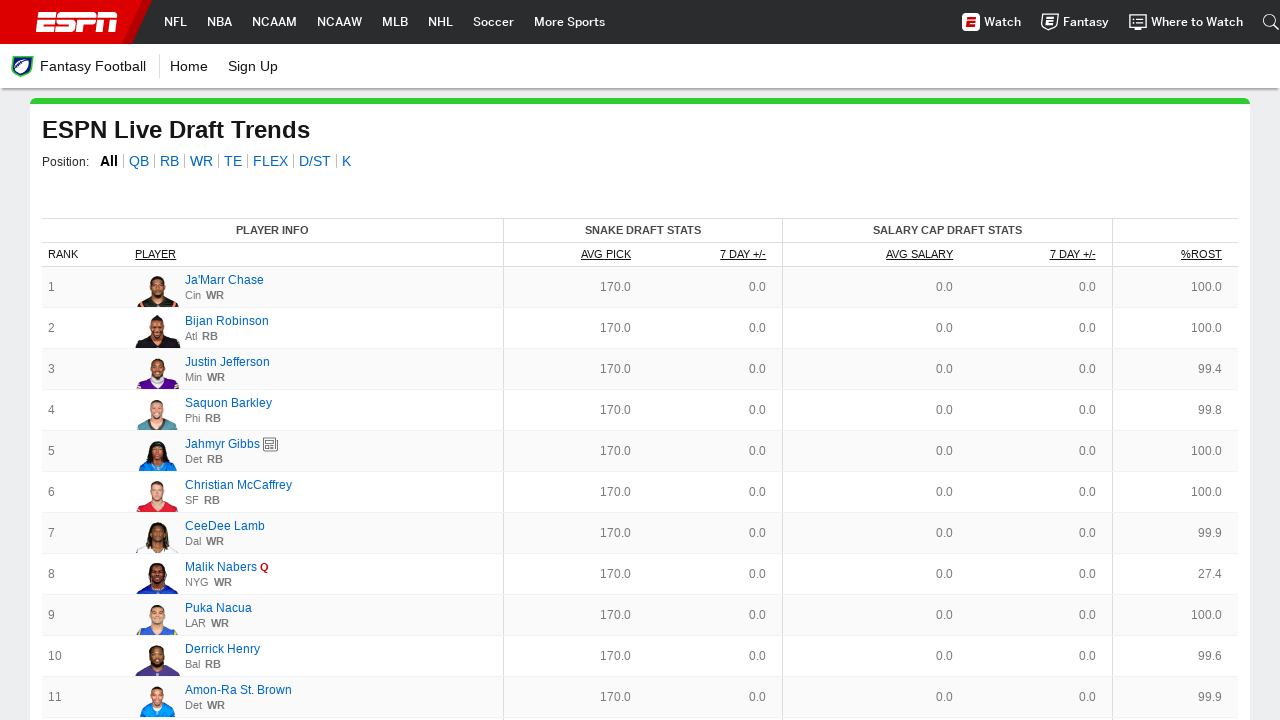

Waited 3 seconds for new page content to load
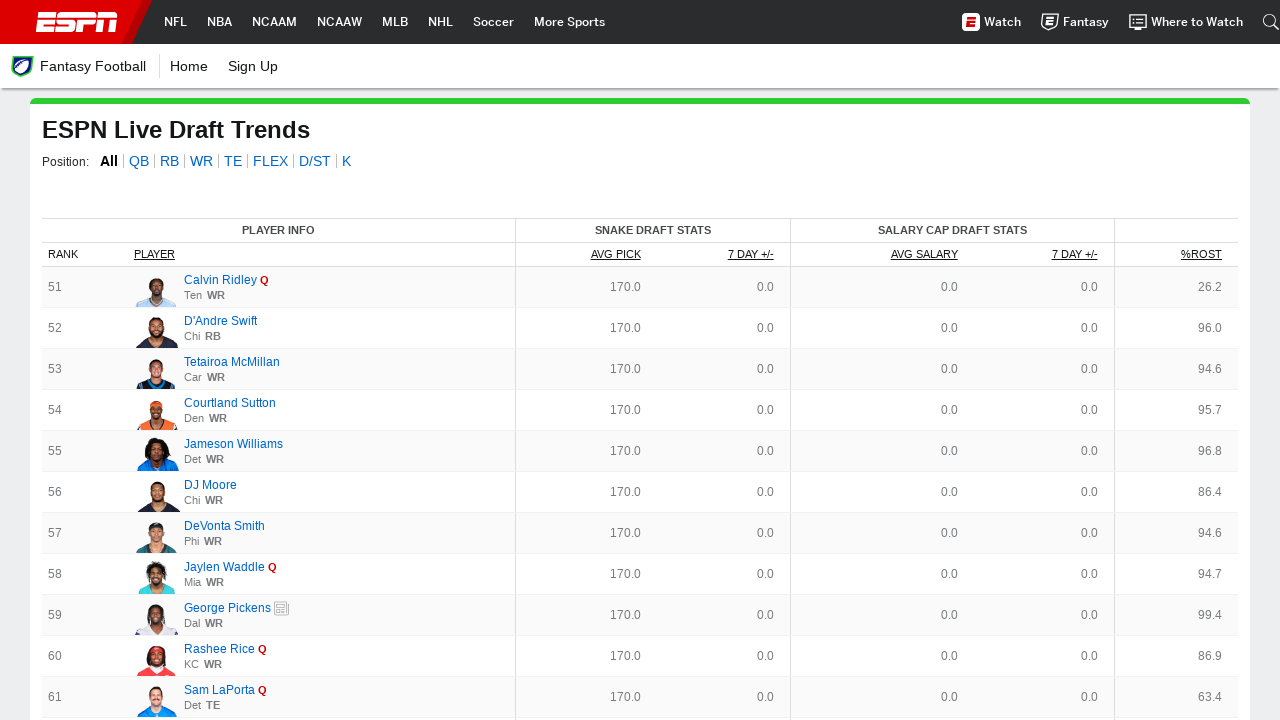

Verified table rows present on page 2
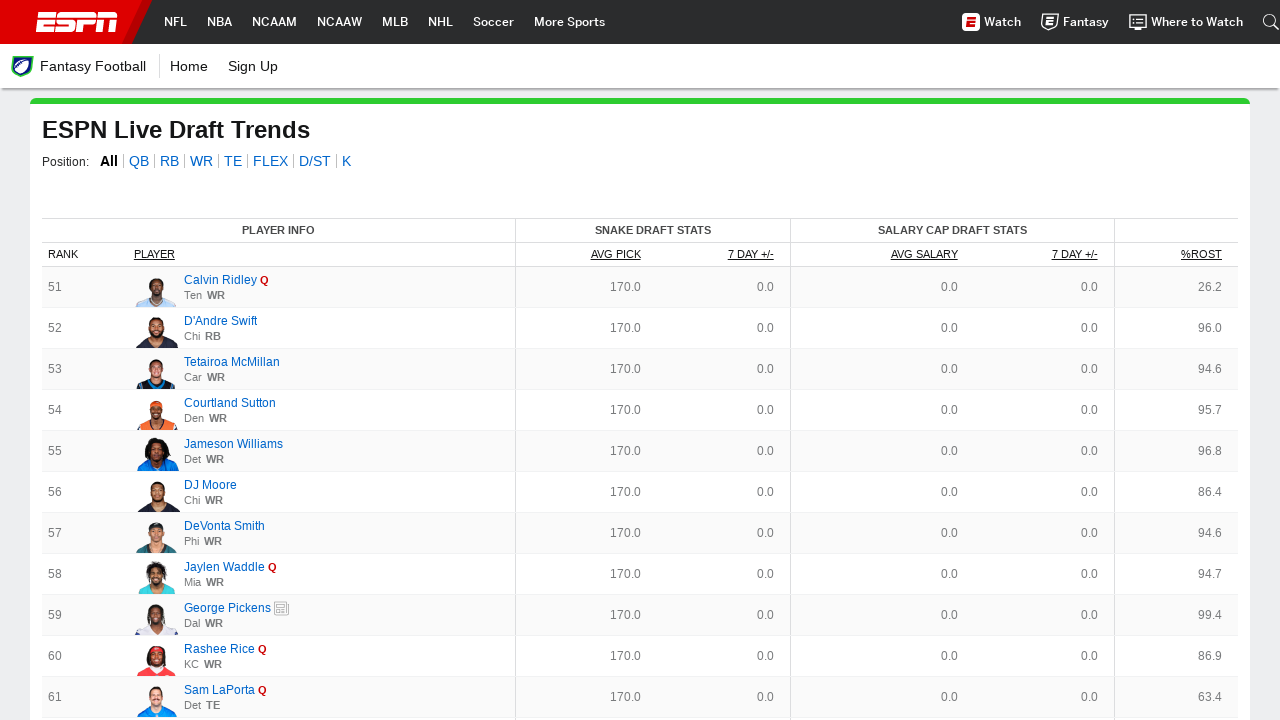

Clicked next button to navigate to page 3 at (785, 454) on nav >> nth=2 >> button >> nth=1
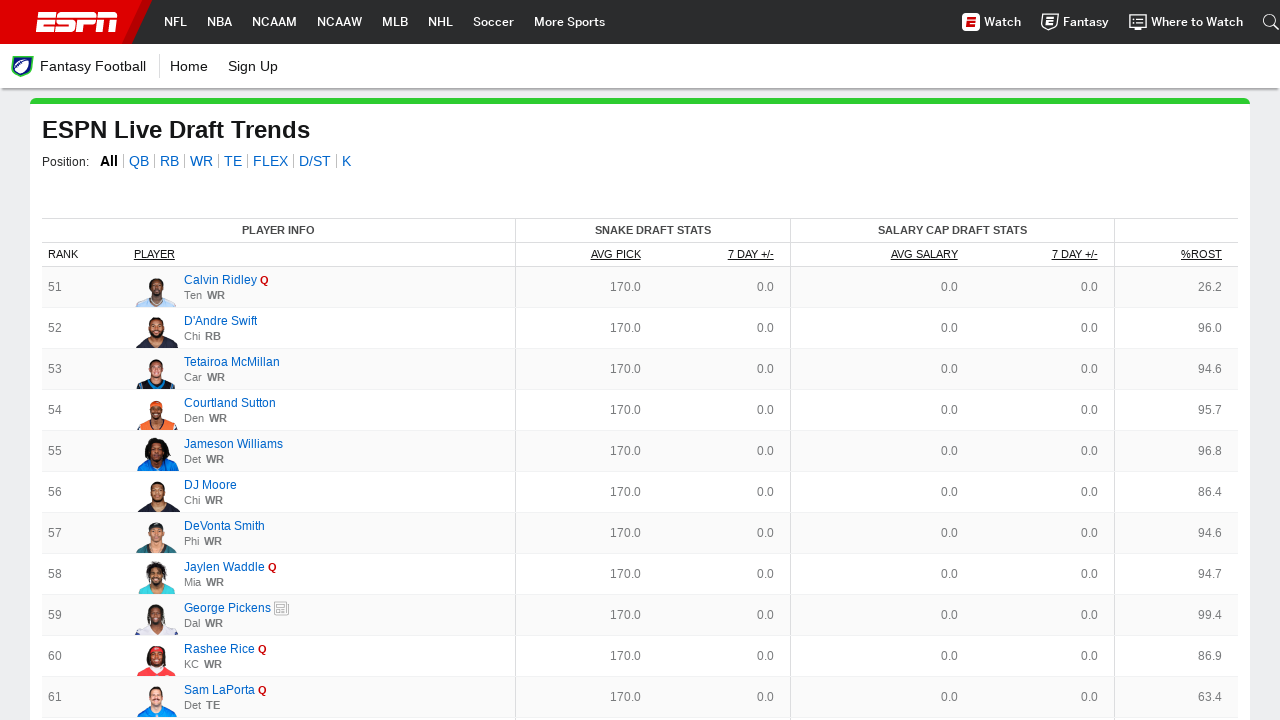

Waited 3 seconds for new page content to load
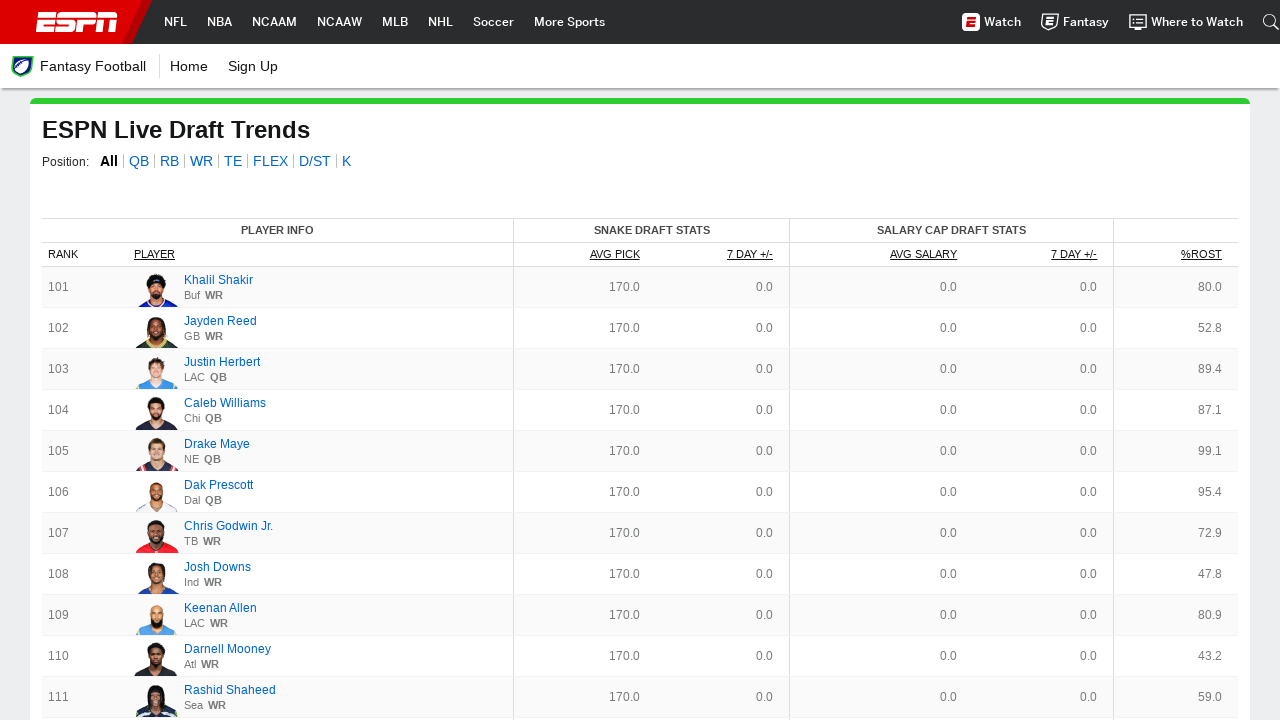

Verified table rows present on page 3
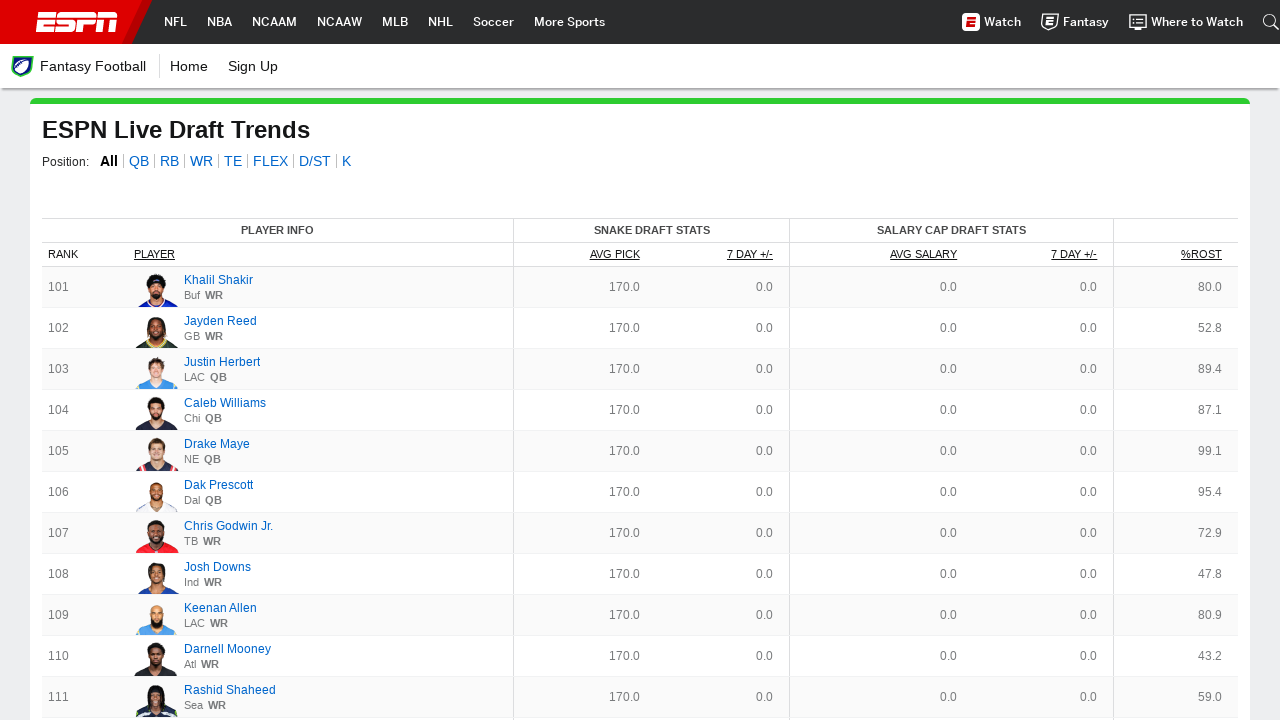

Clicked next button to navigate to page 4 at (785, 454) on nav >> nth=2 >> button >> nth=1
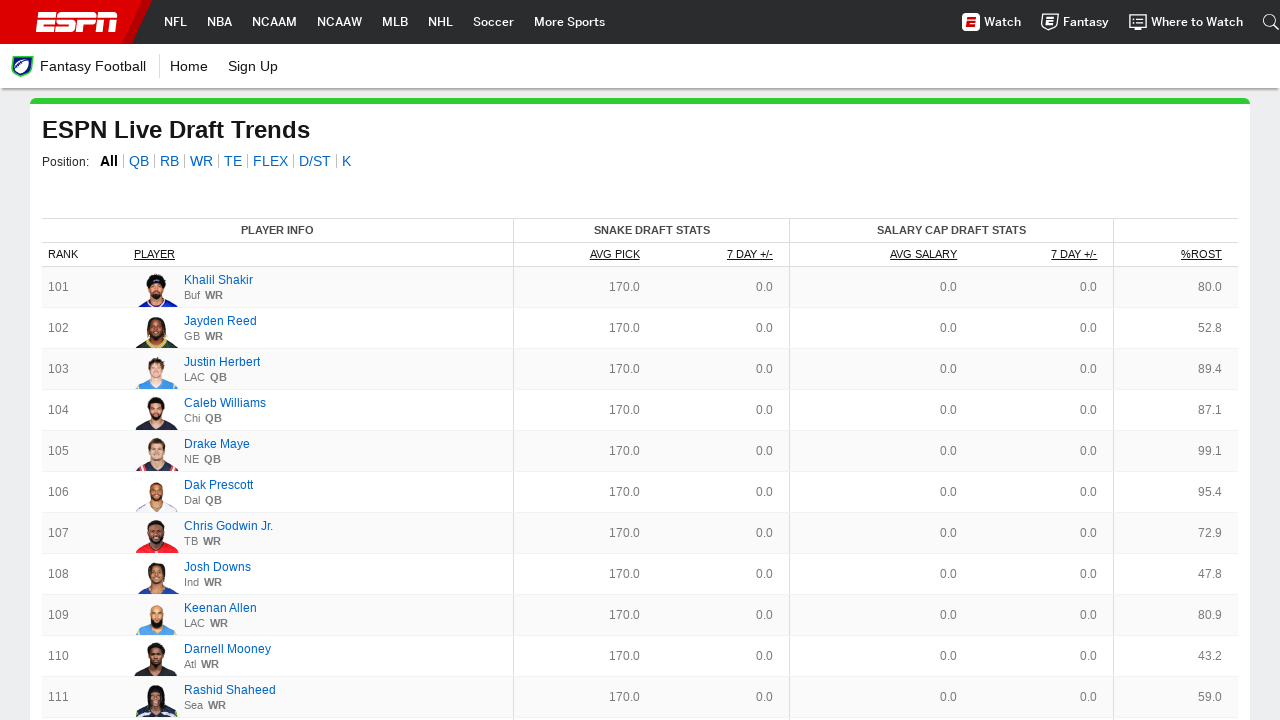

Waited 3 seconds for new page content to load
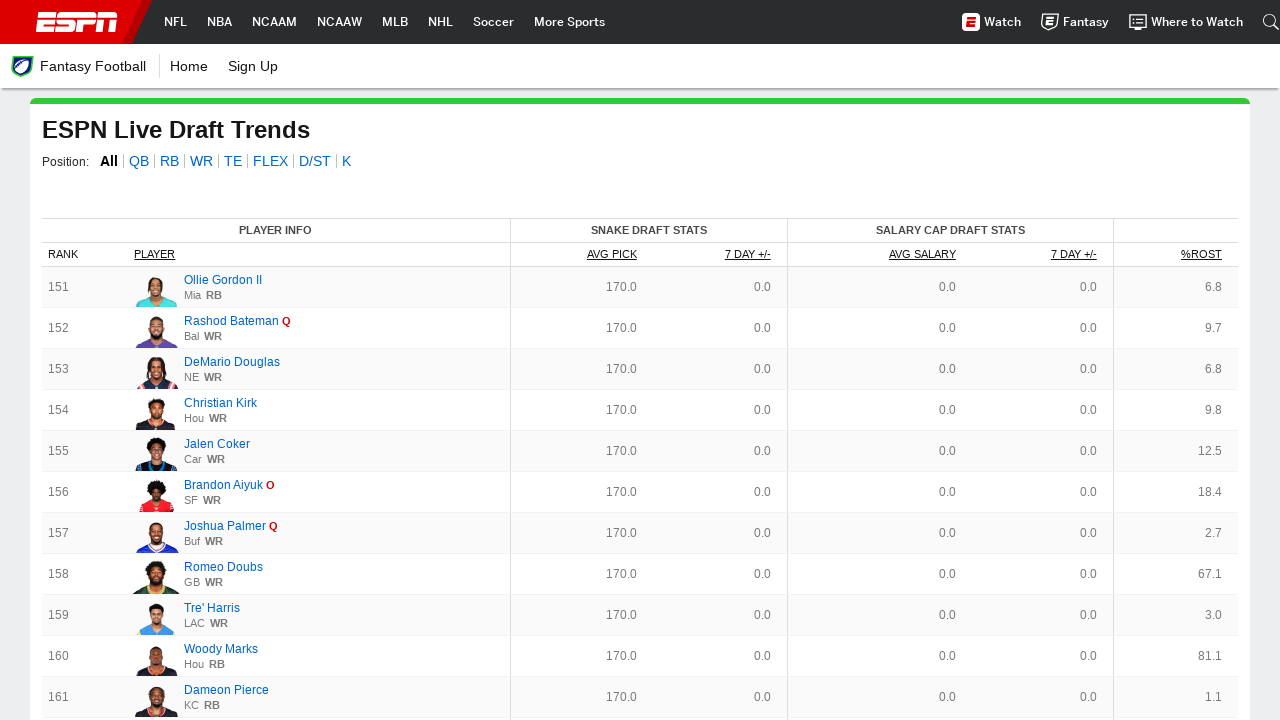

Verified table rows present on page 4
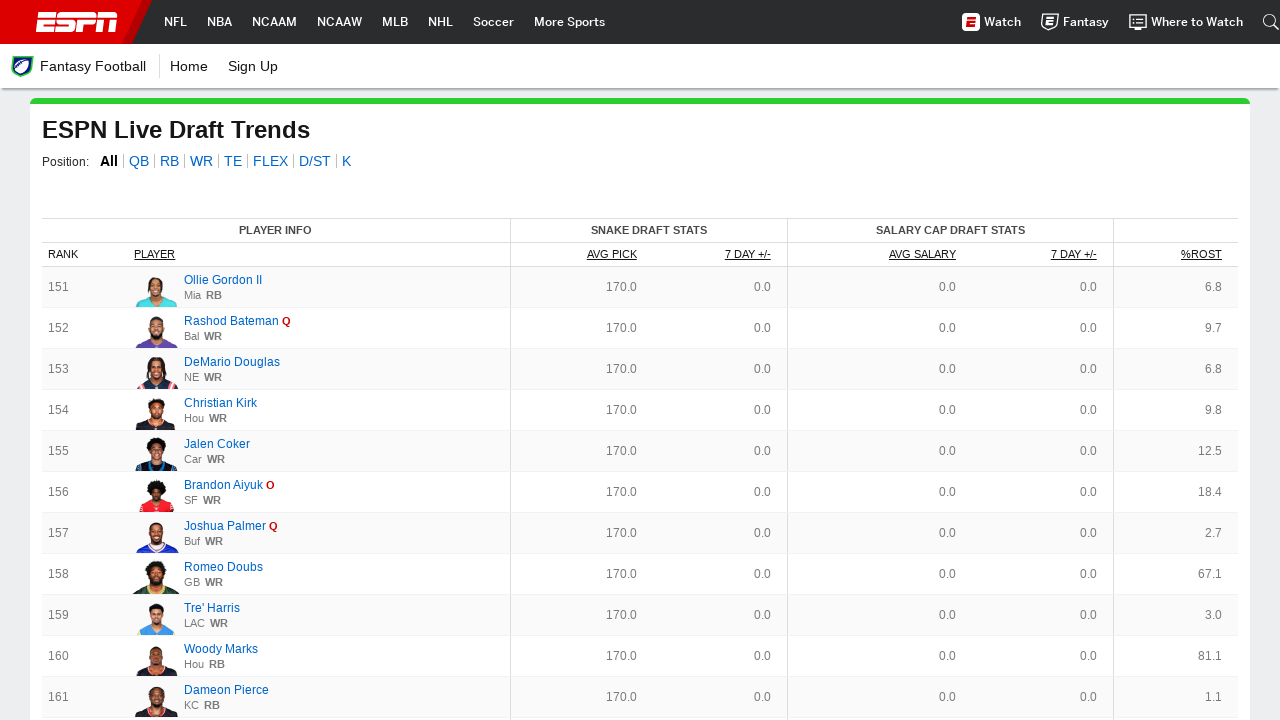

Clicked next button to navigate to page 5 at (785, 454) on nav >> nth=2 >> button >> nth=1
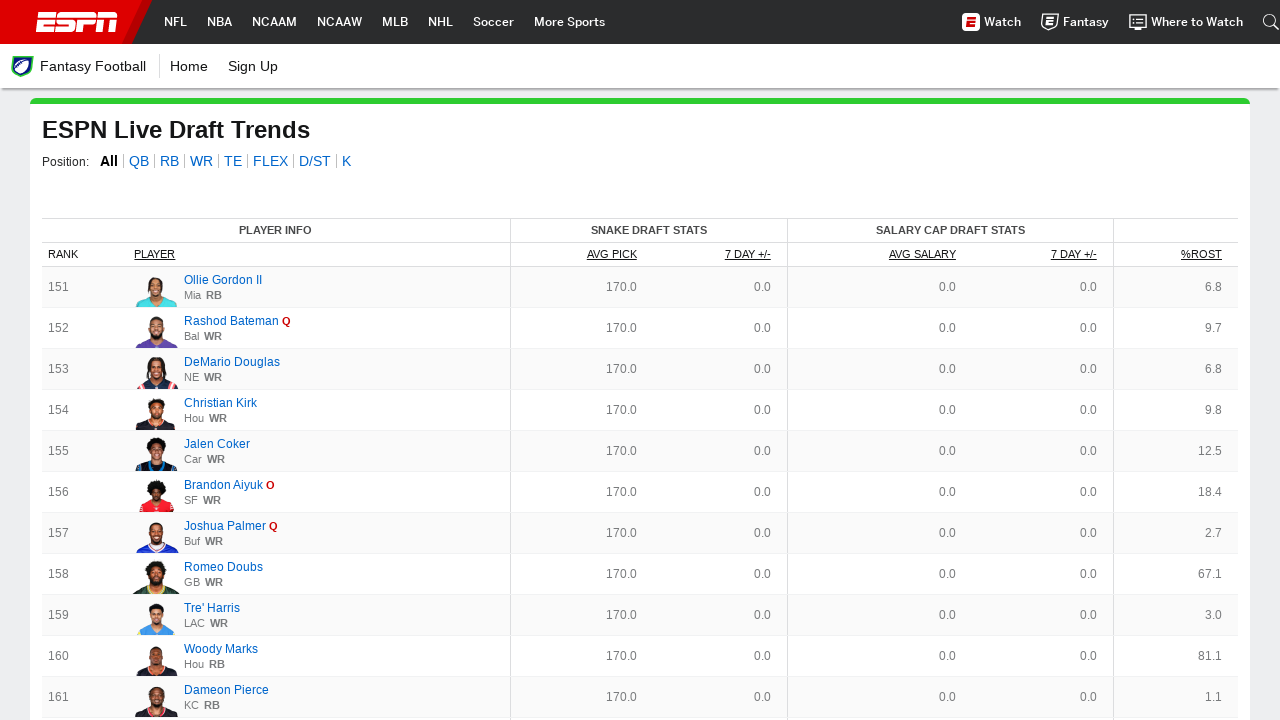

Waited 3 seconds for new page content to load
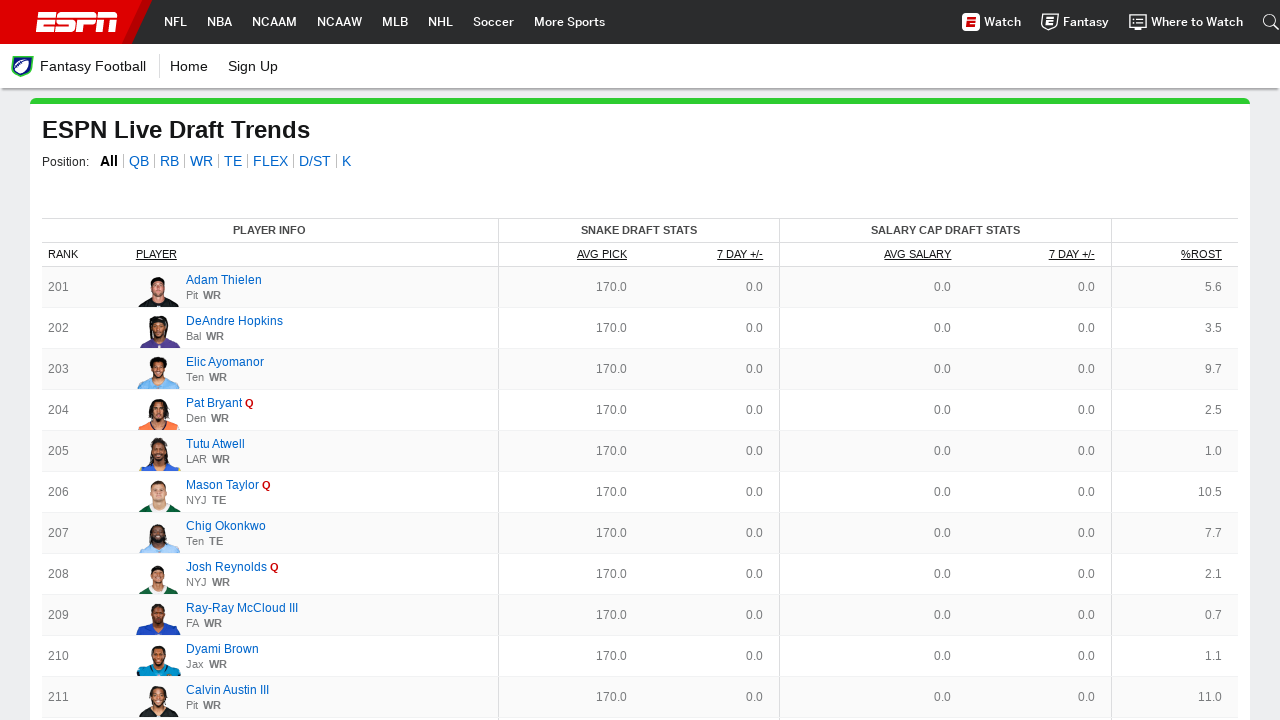

Verified table rows present on page 5
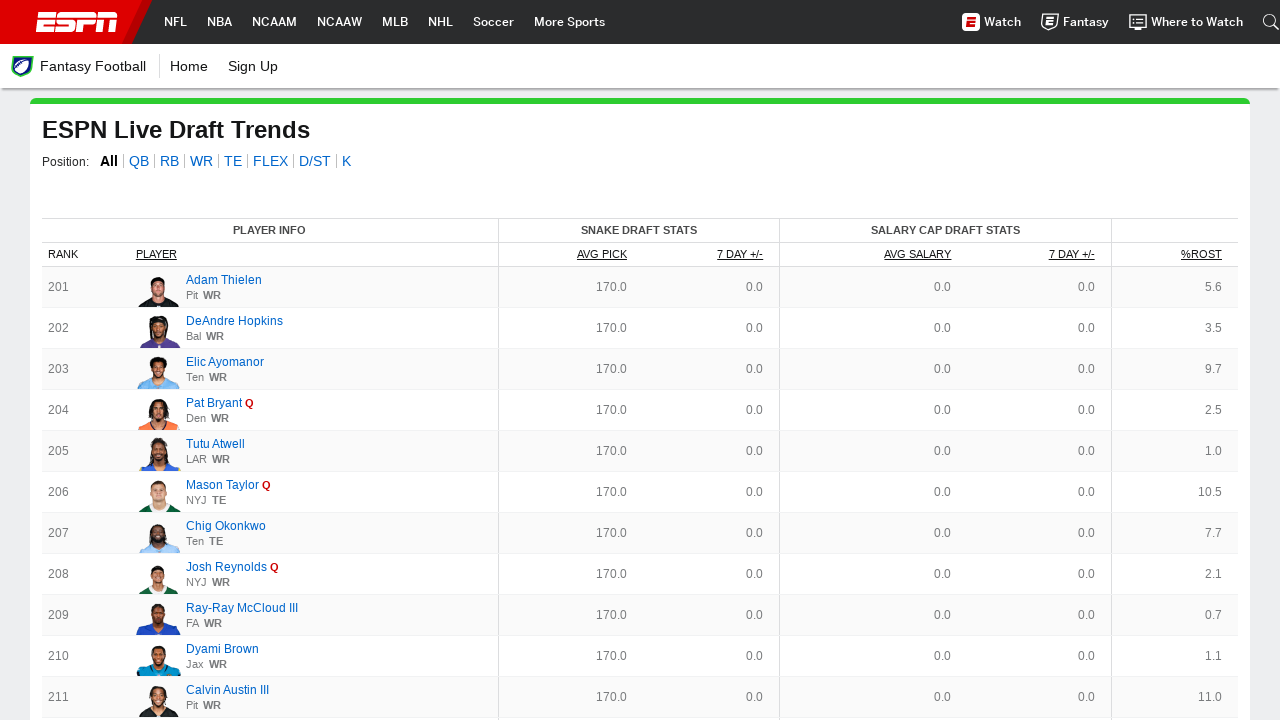

Clicked next button to navigate to page 6 at (785, 454) on nav >> nth=2 >> button >> nth=1
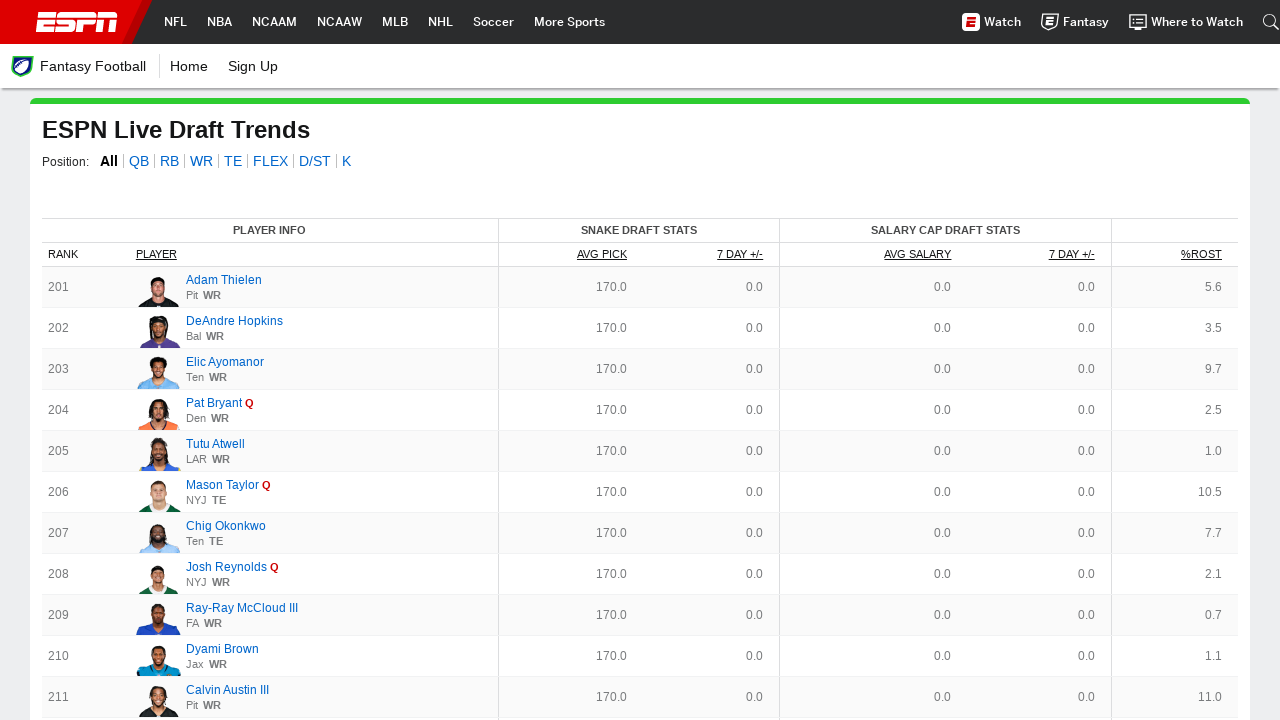

Waited 3 seconds for new page content to load
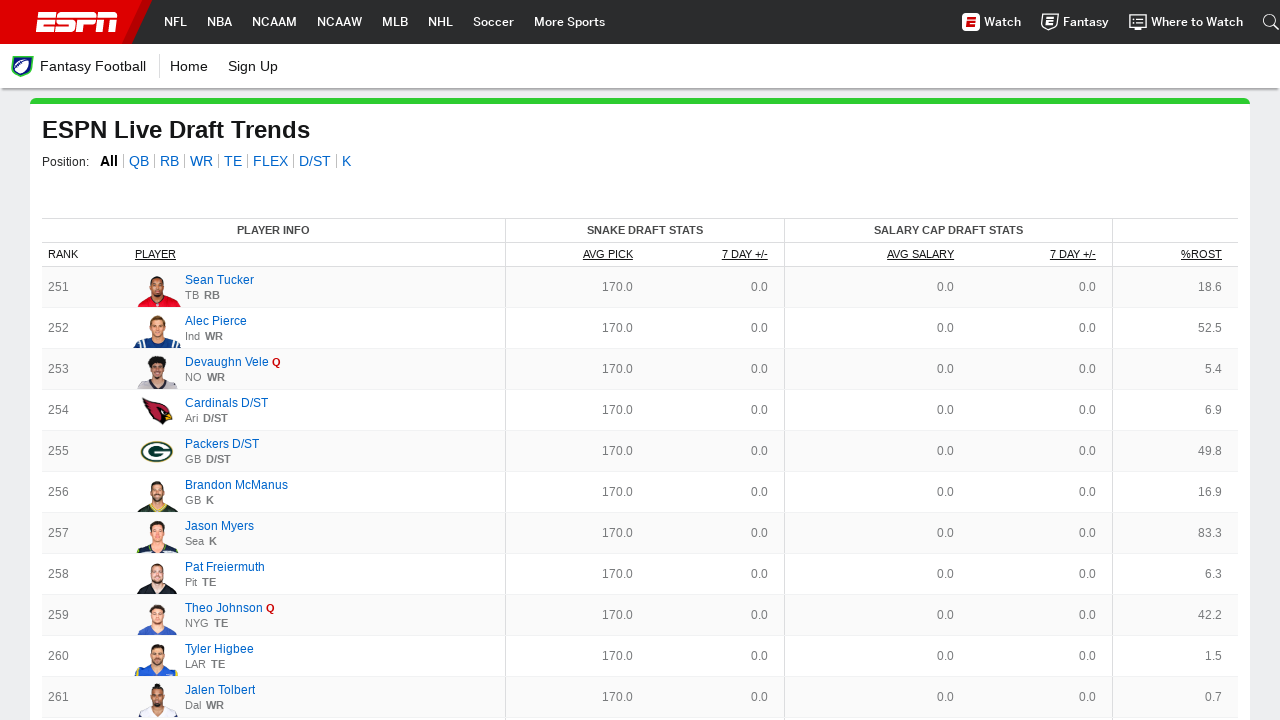

Verified table rows present on page 6
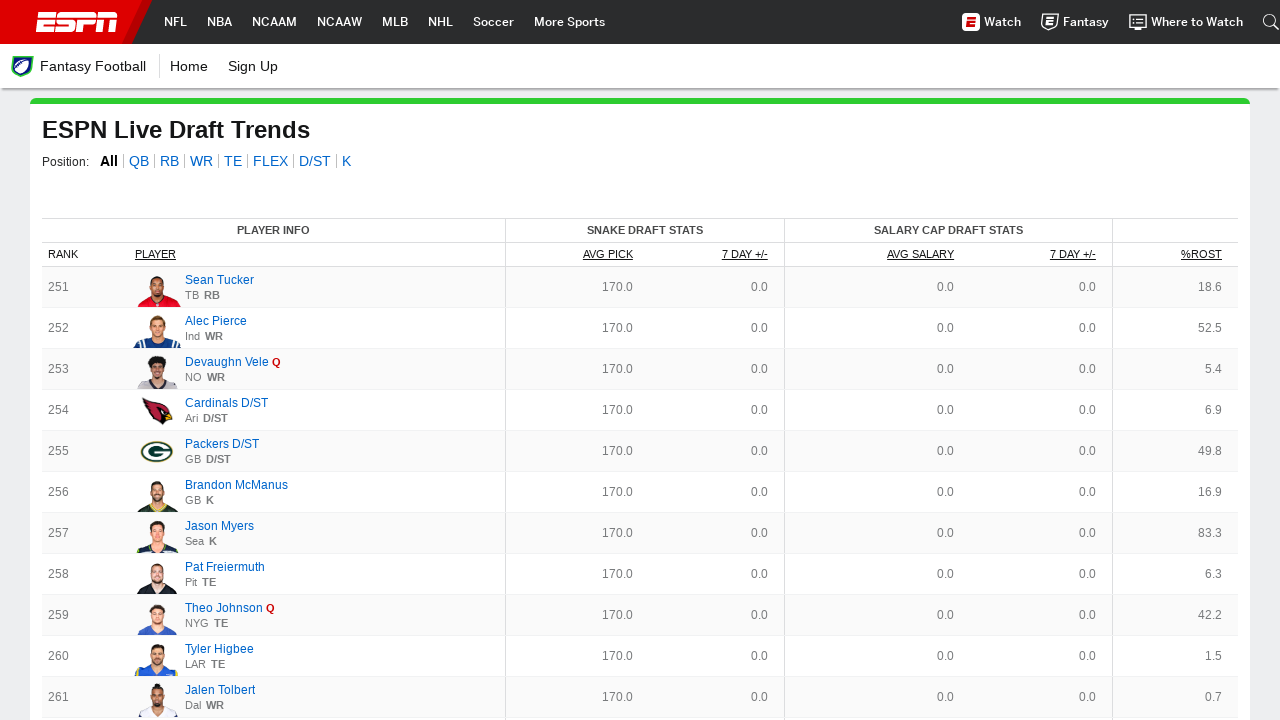

Clicked next button to navigate to page 7 at (785, 454) on nav >> nth=2 >> button >> nth=1
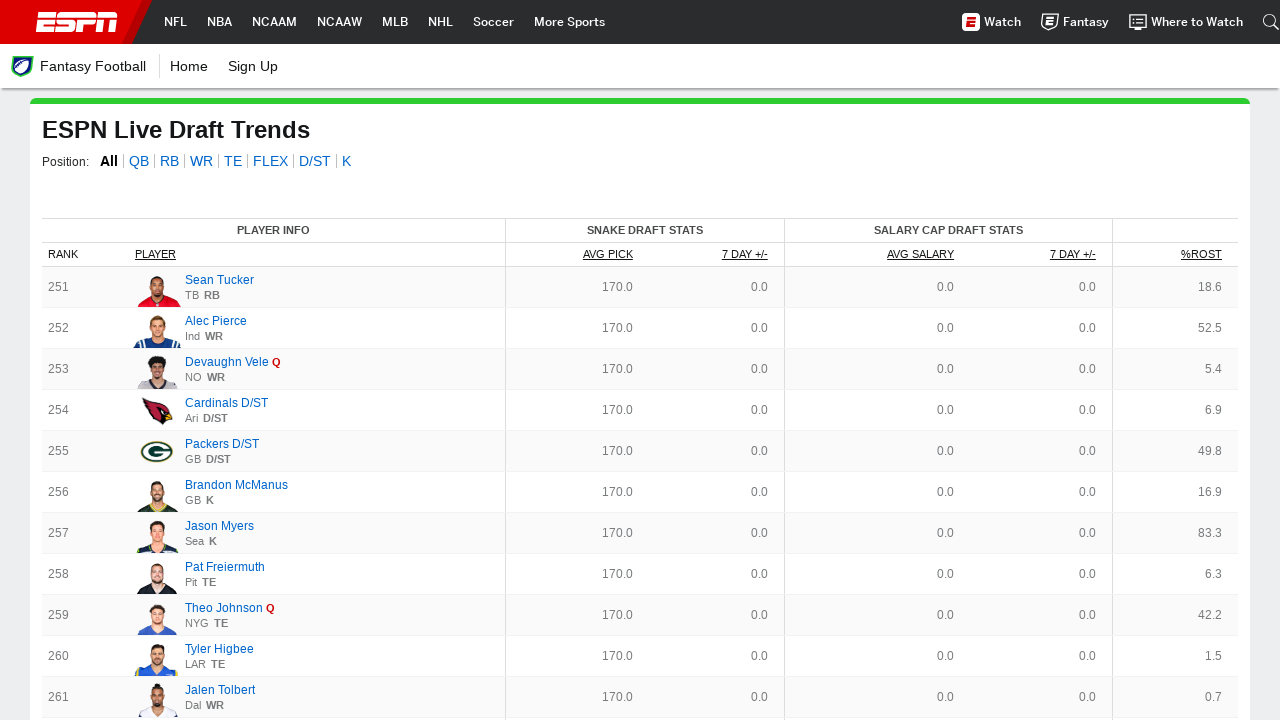

Waited 3 seconds for new page content to load
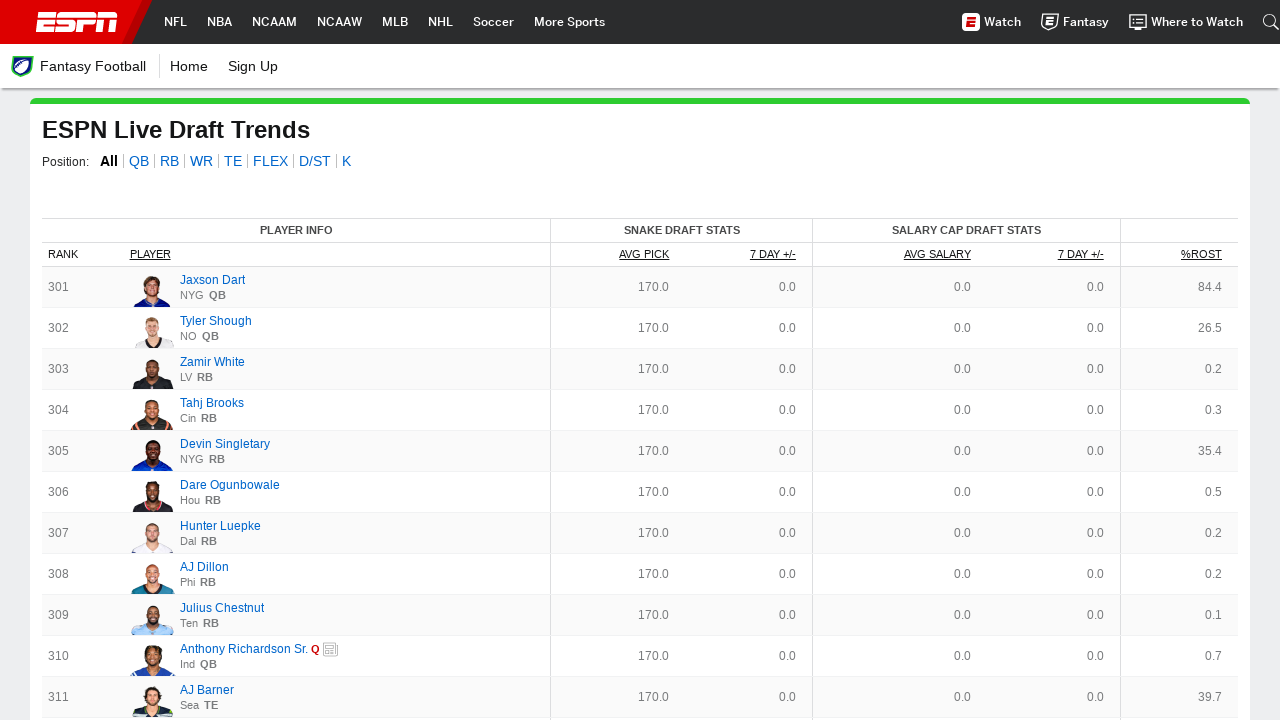

Verified table rows present on page 7
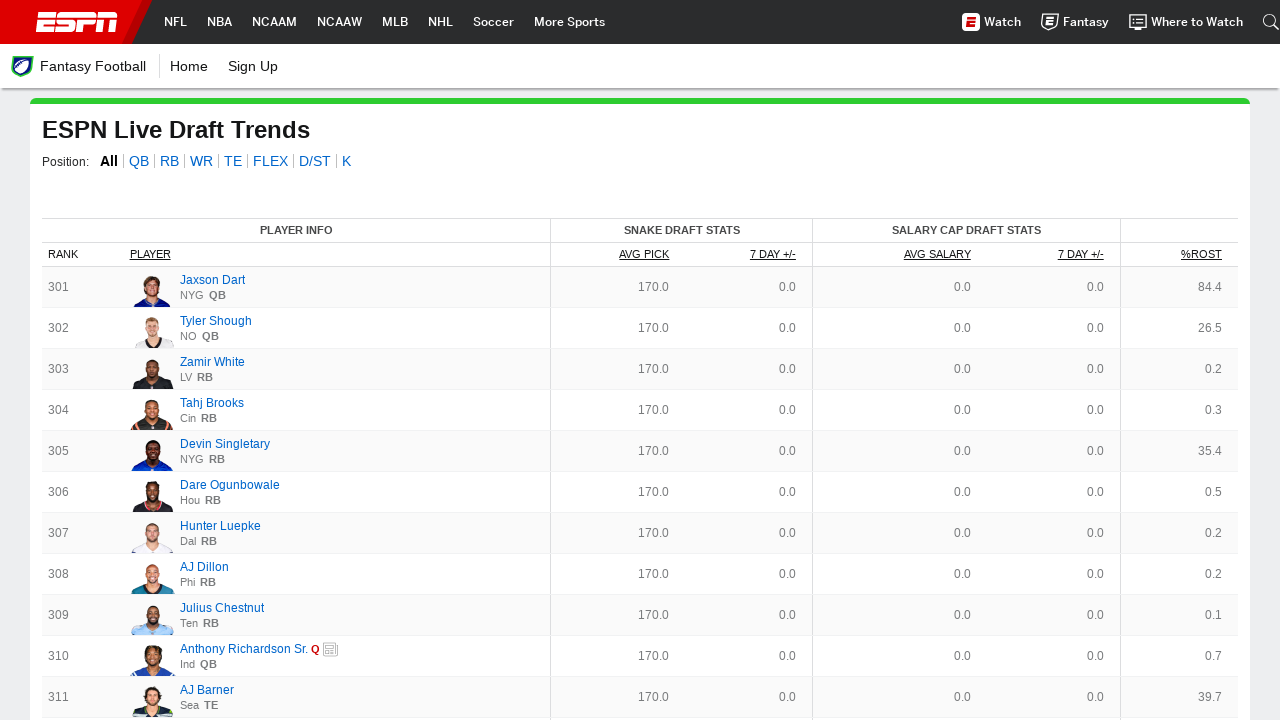

Clicked next button to navigate to page 8 at (785, 454) on nav >> nth=2 >> button >> nth=1
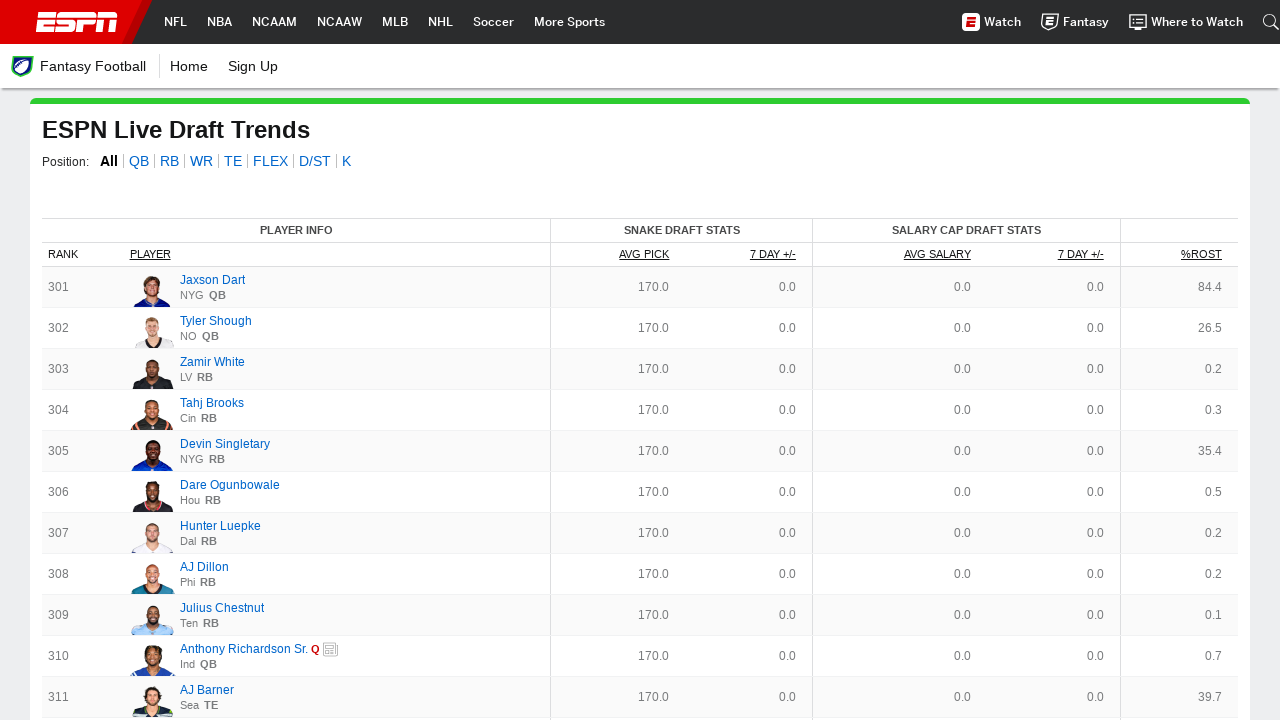

Waited 3 seconds for new page content to load
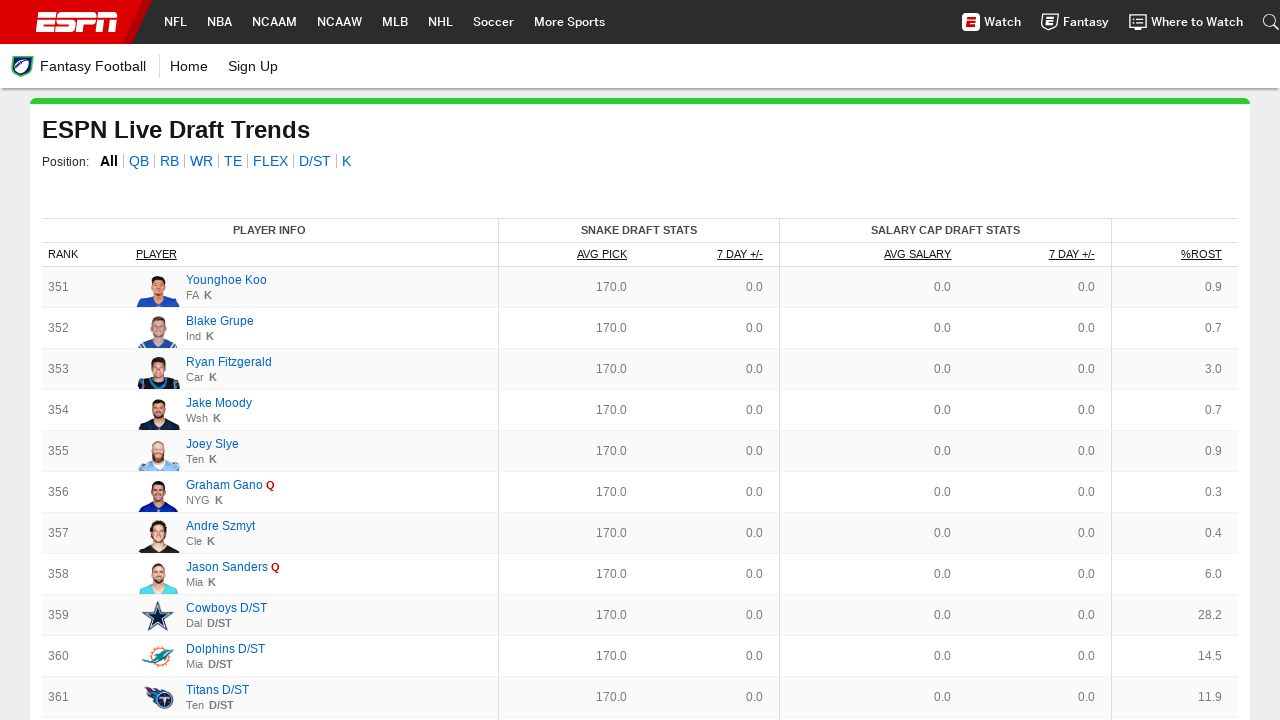

Verified table rows present on page 8
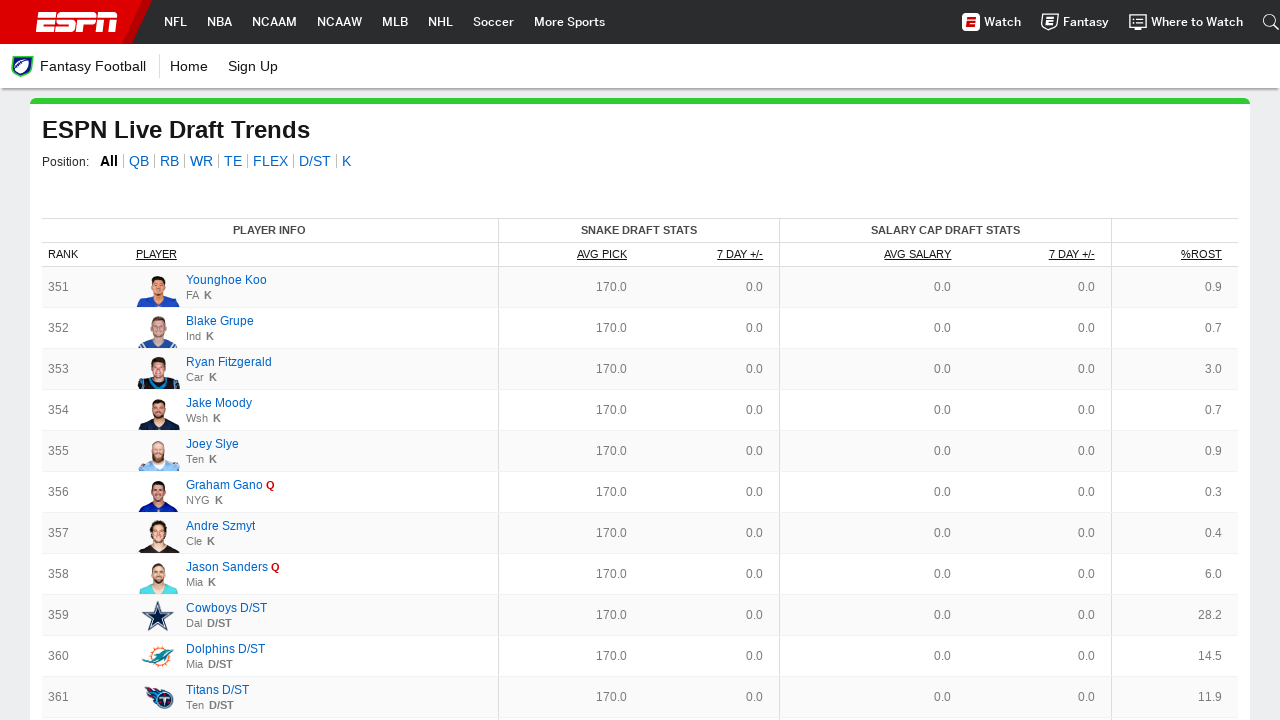

Clicked next button to navigate to page 9 at (785, 454) on nav >> nth=2 >> button >> nth=1
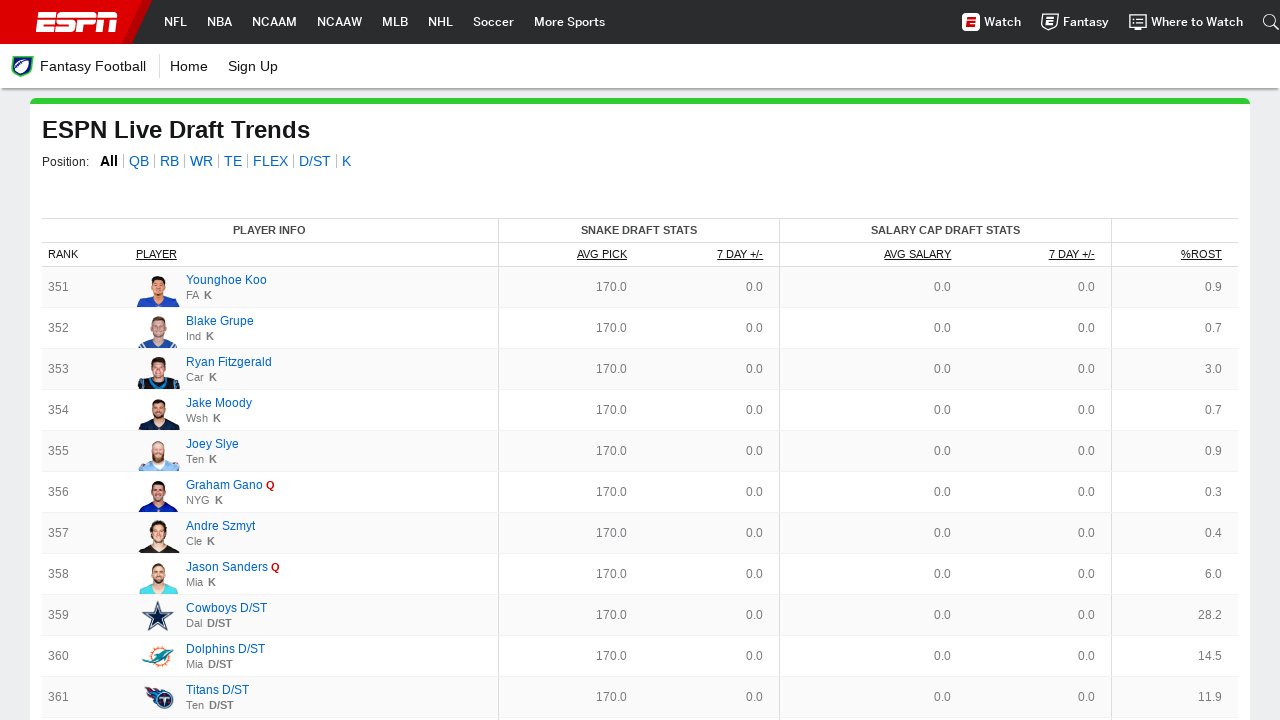

Waited 3 seconds for new page content to load
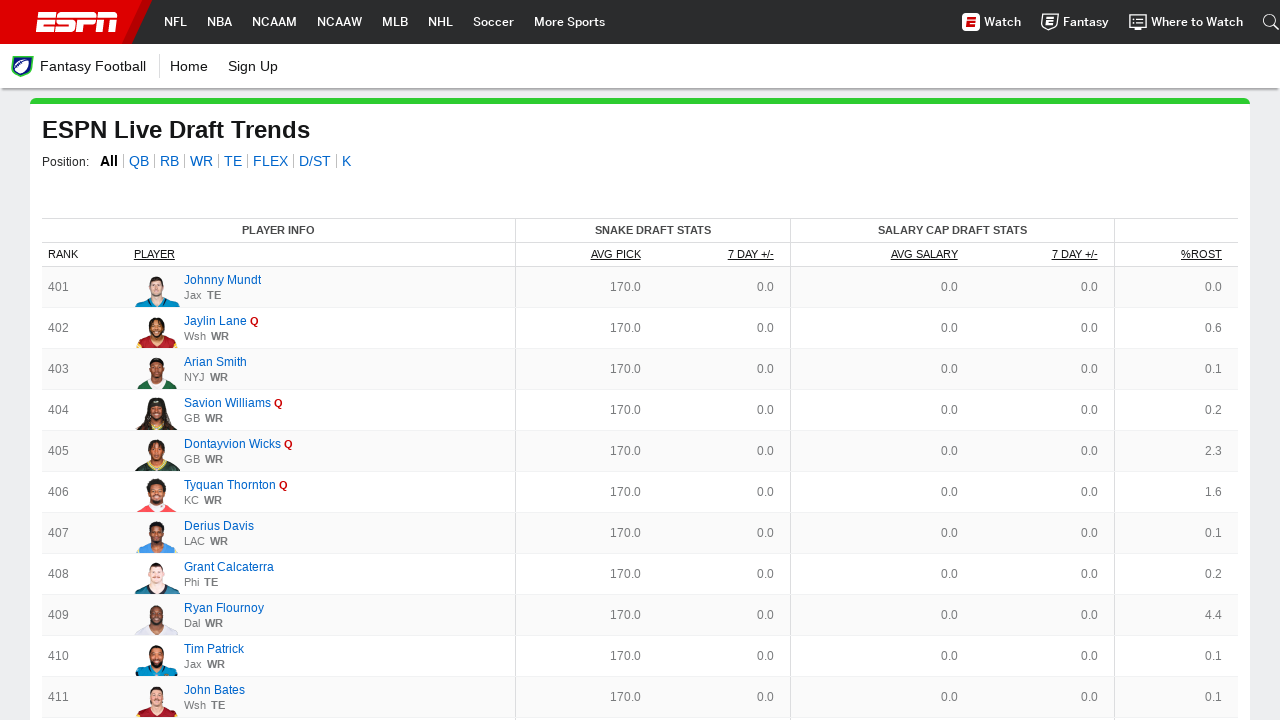

Verified table rows present on page 9
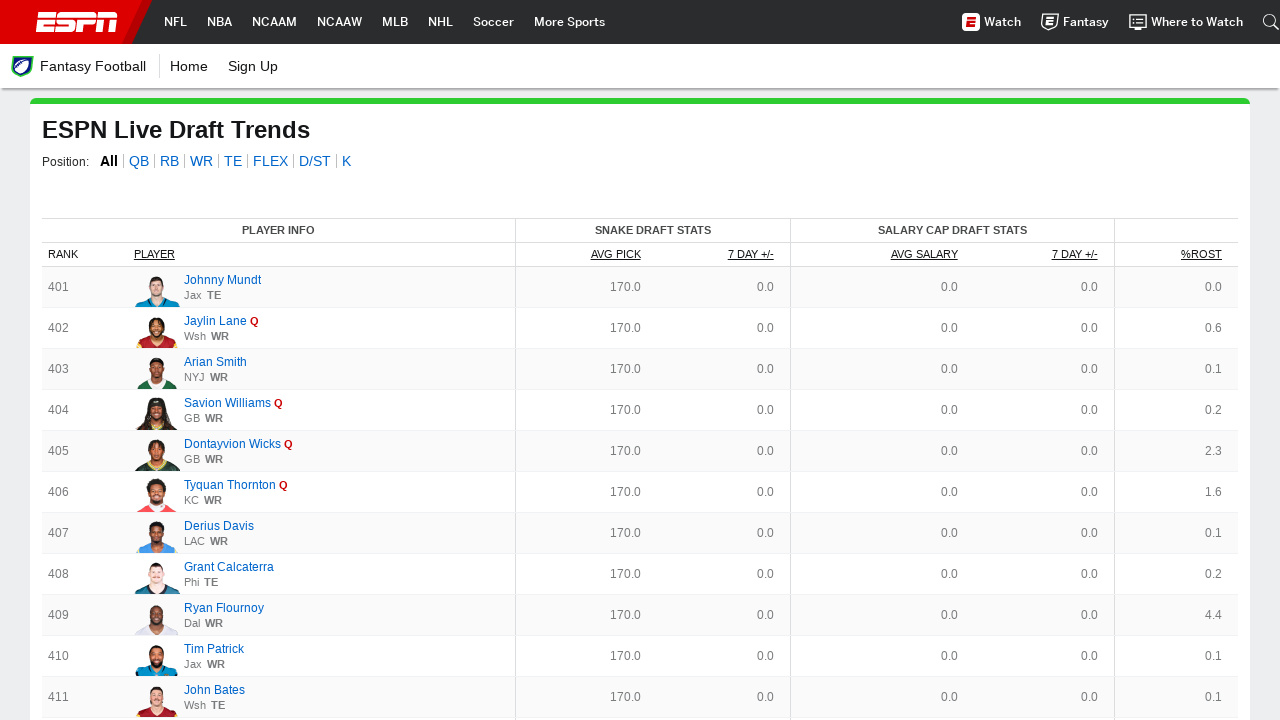

Clicked next button to navigate to page 10 at (785, 454) on nav >> nth=2 >> button >> nth=1
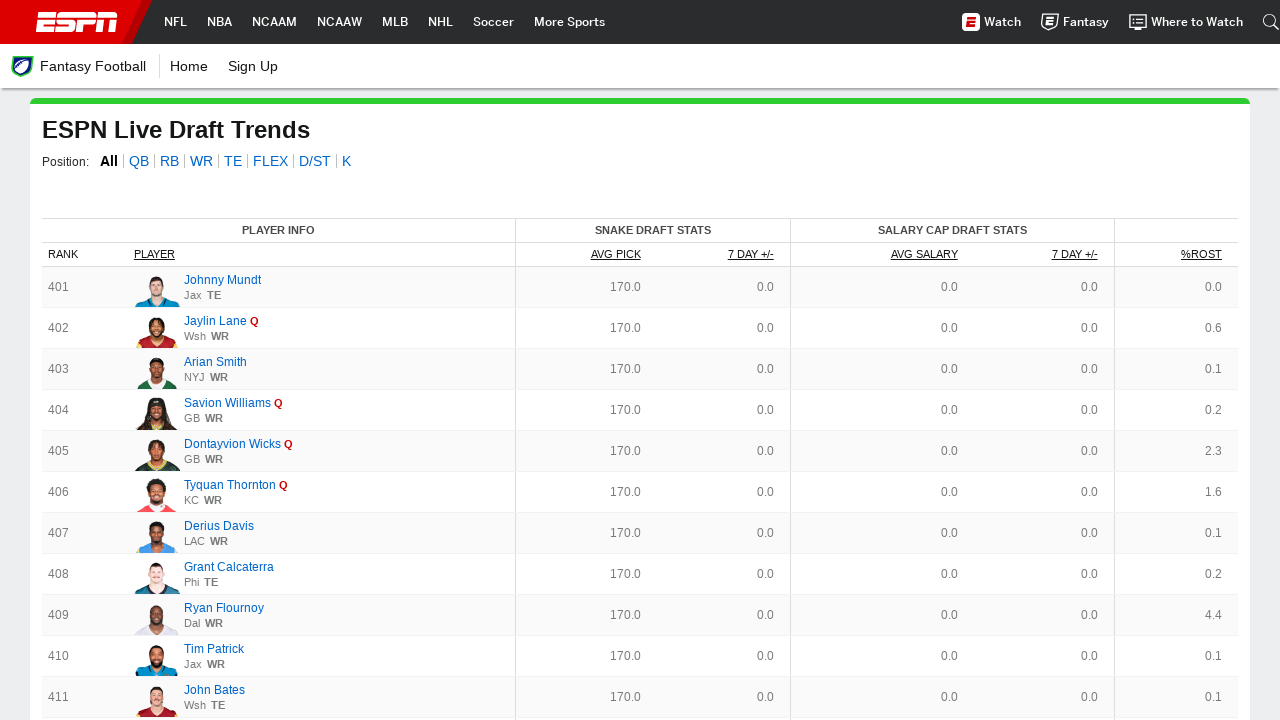

Waited 3 seconds for new page content to load
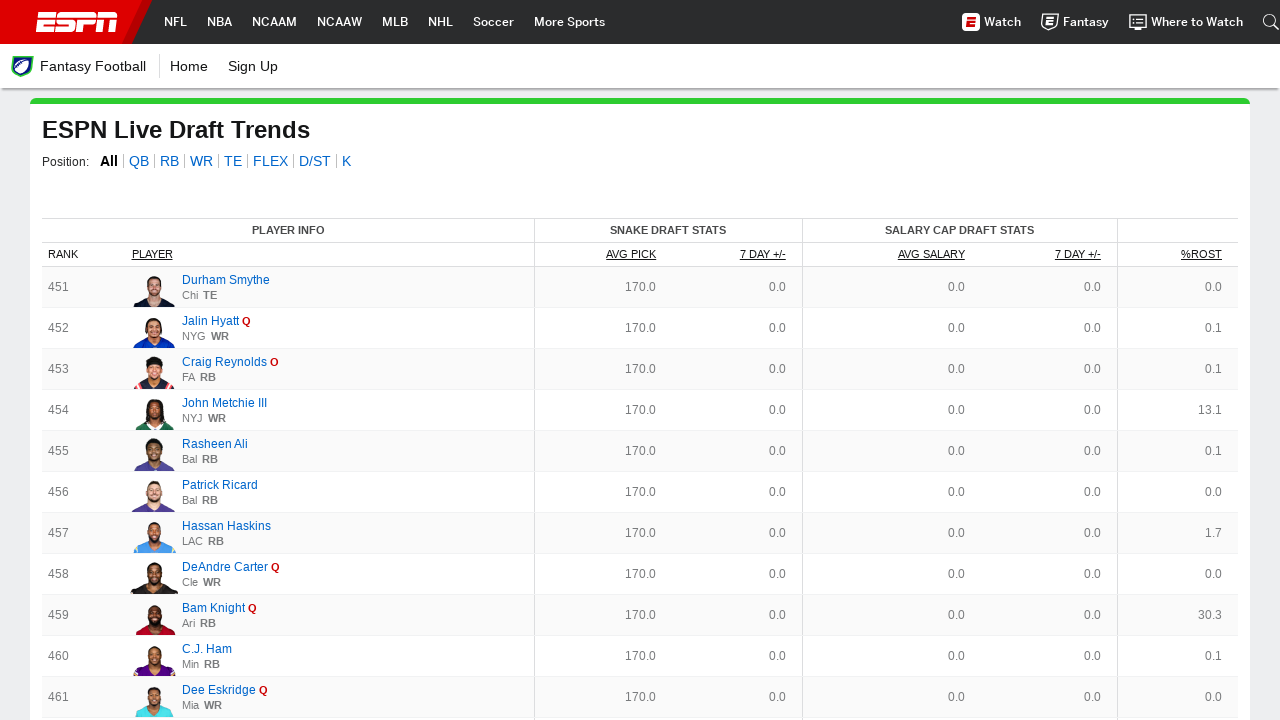

Verified table rows present on page 10
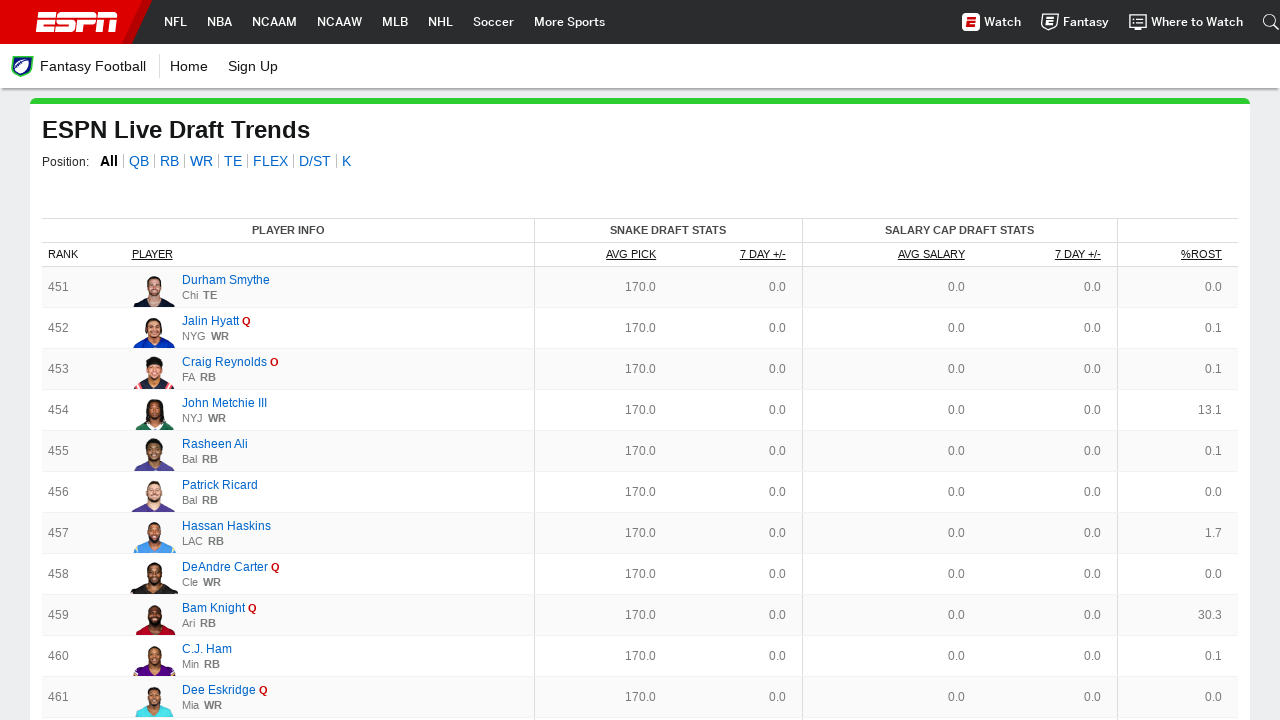

Clicked next button to navigate to page 11 at (785, 454) on nav >> nth=2 >> button >> nth=1
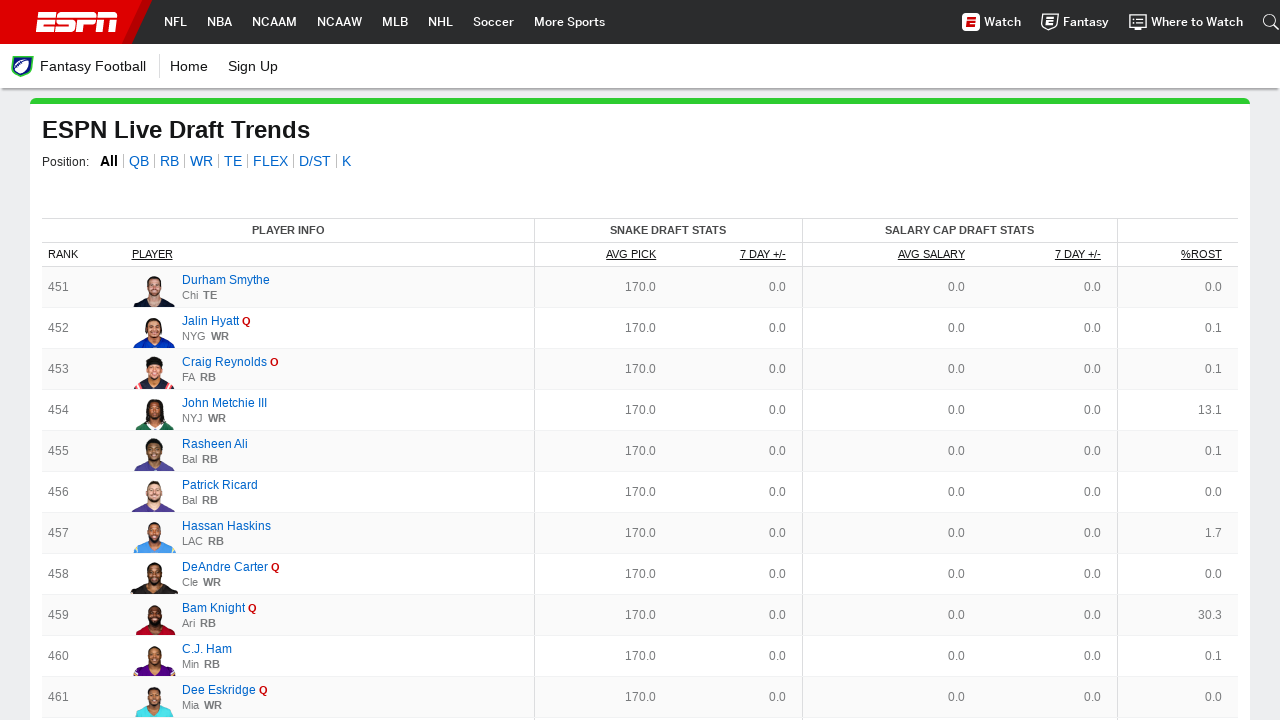

Waited 3 seconds for new page content to load
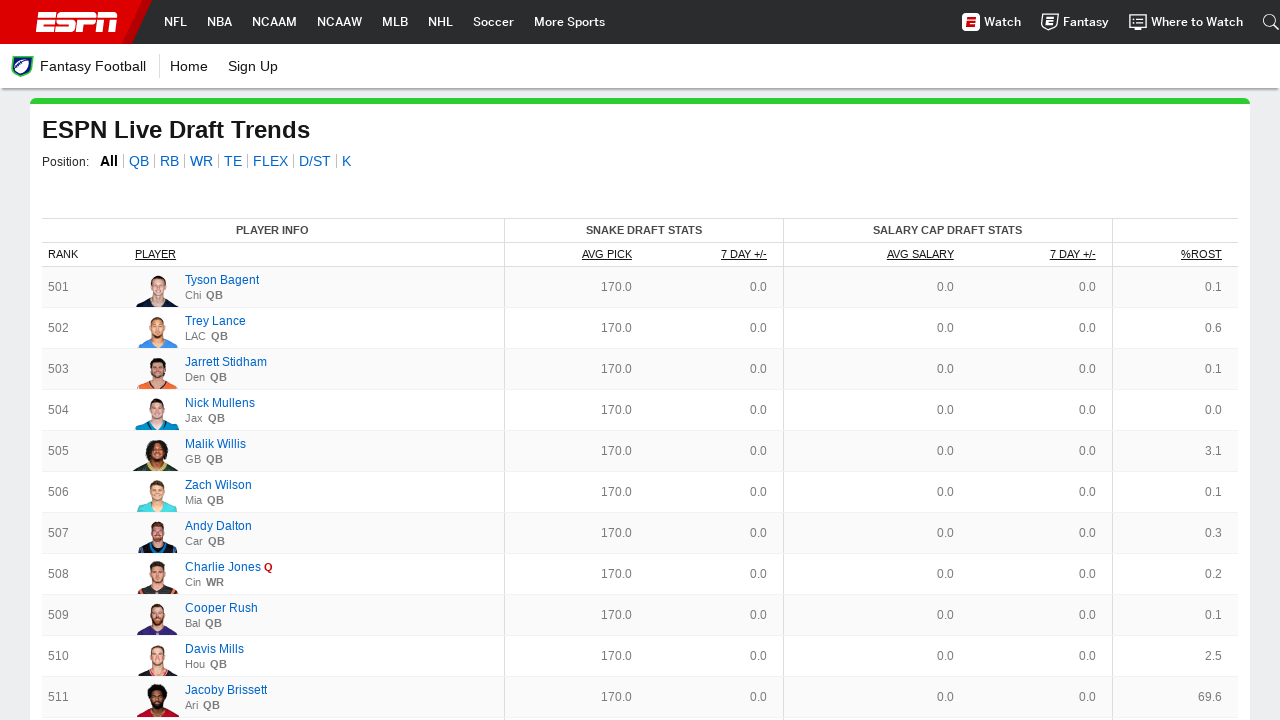

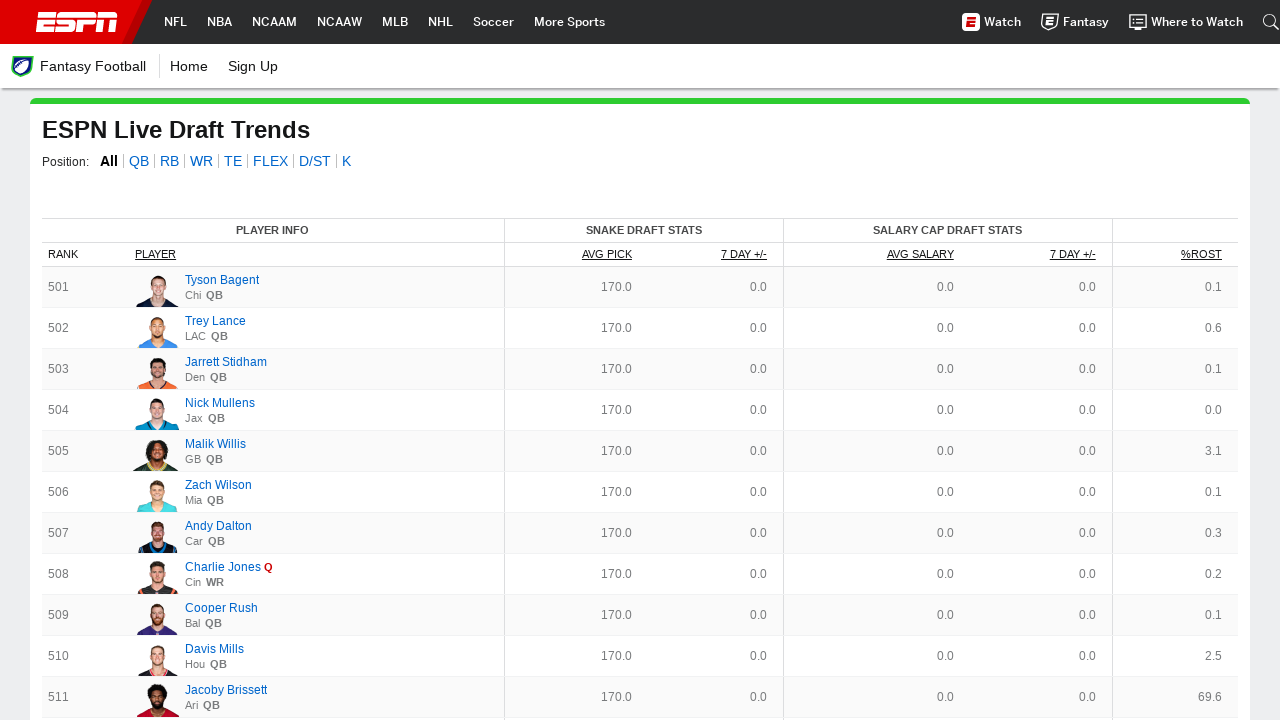